Tests staying on the current page by clicking a button and dismissing the alert, then verifying the confirmation text appears

Starting URL: https://kristinek.github.io/site/examples/alerts_popups

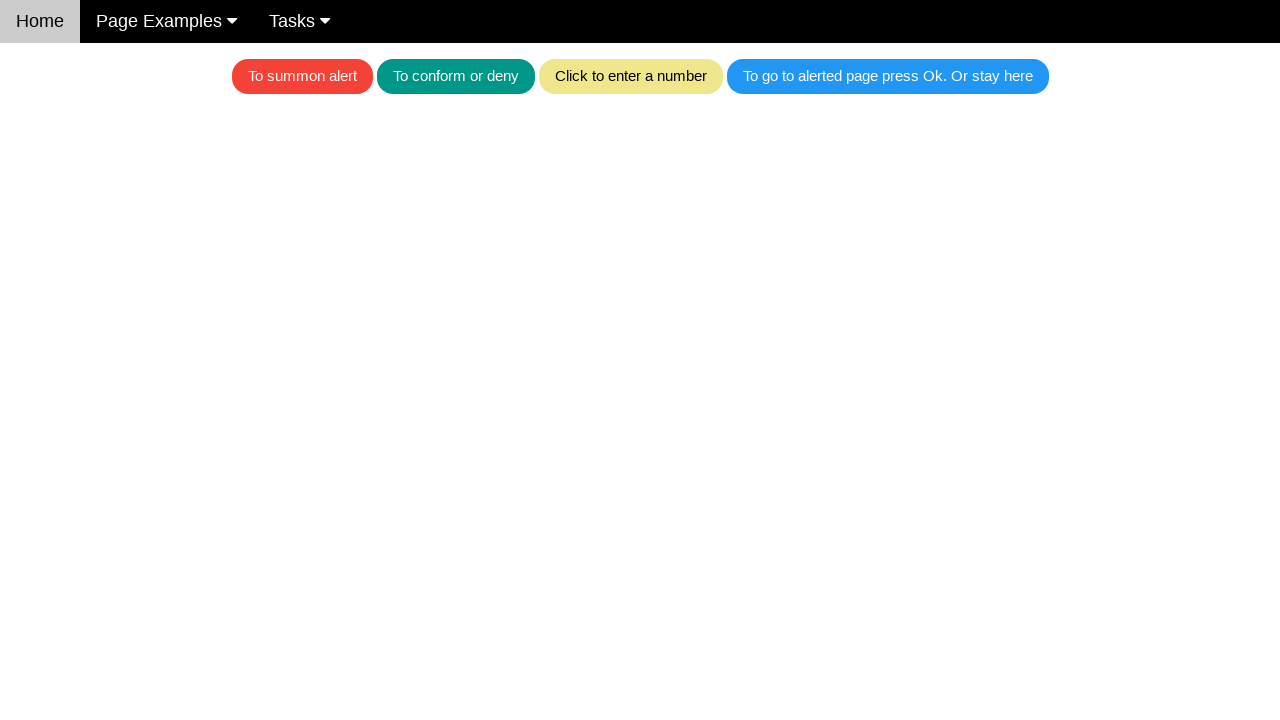

Set up dialog handler to dismiss alerts
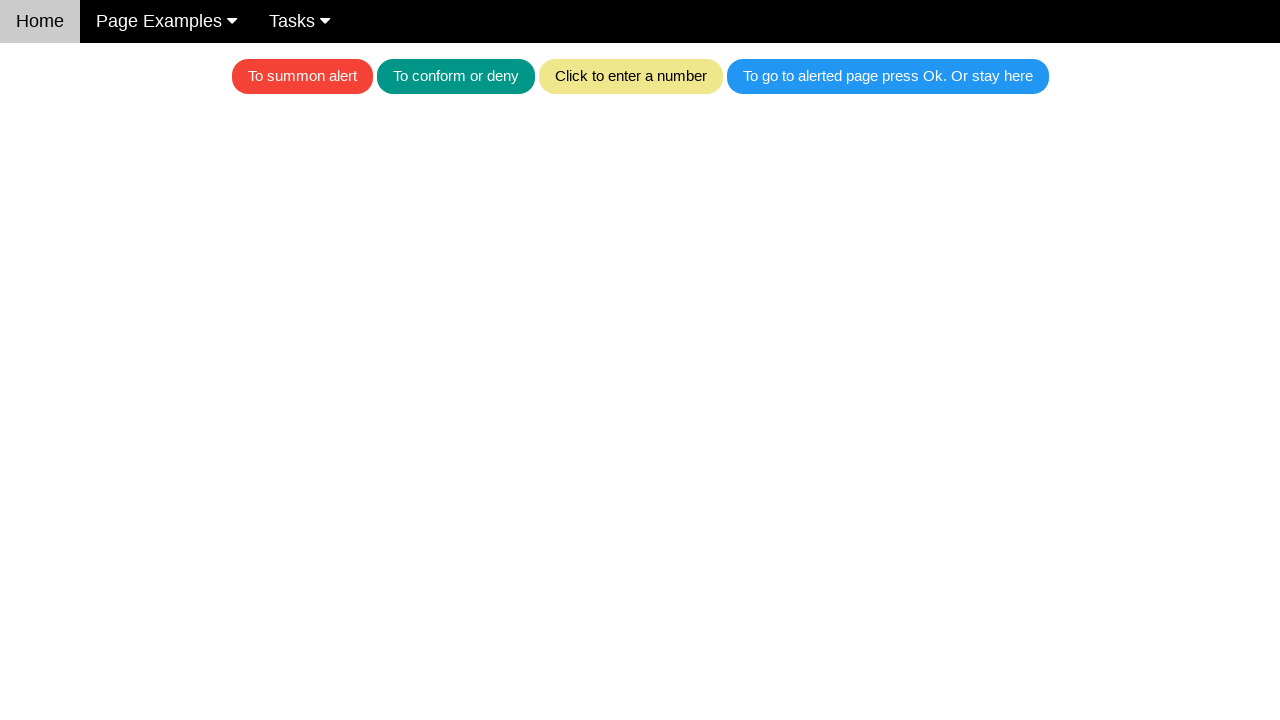

Clicked the blue button to trigger alert at (888, 76) on .w3-blue
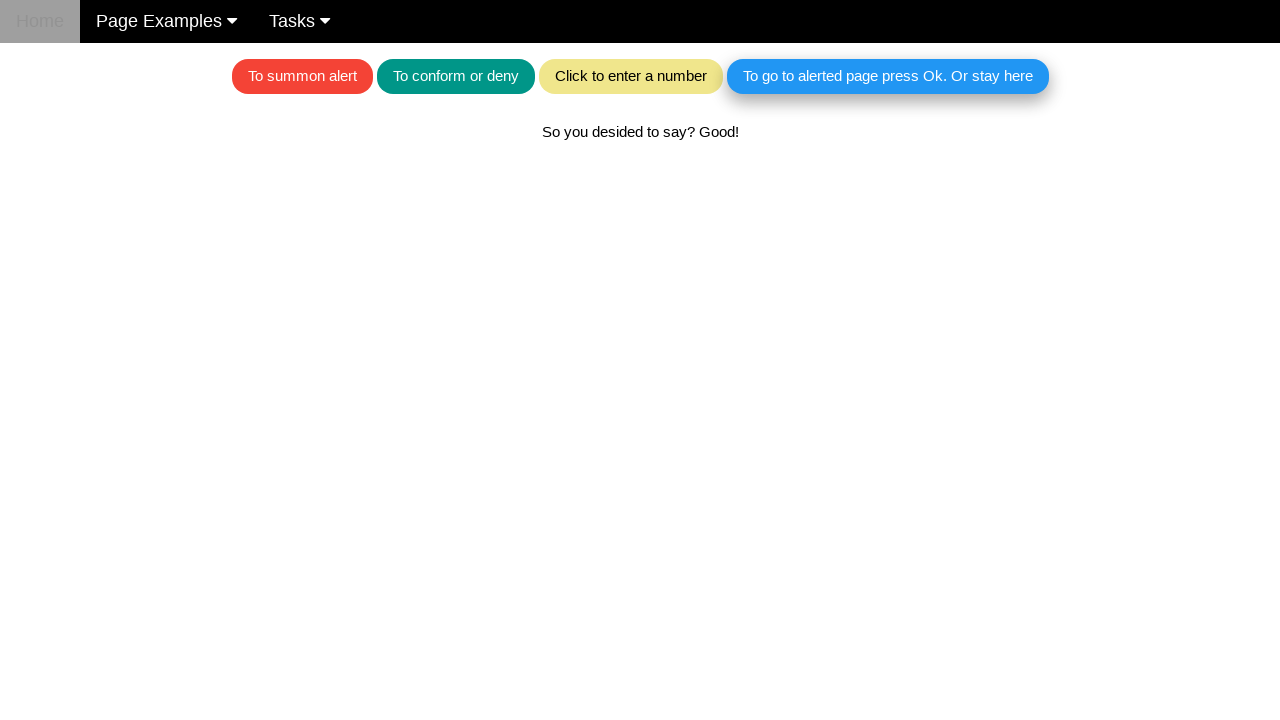

Waited for confirmation text element to appear
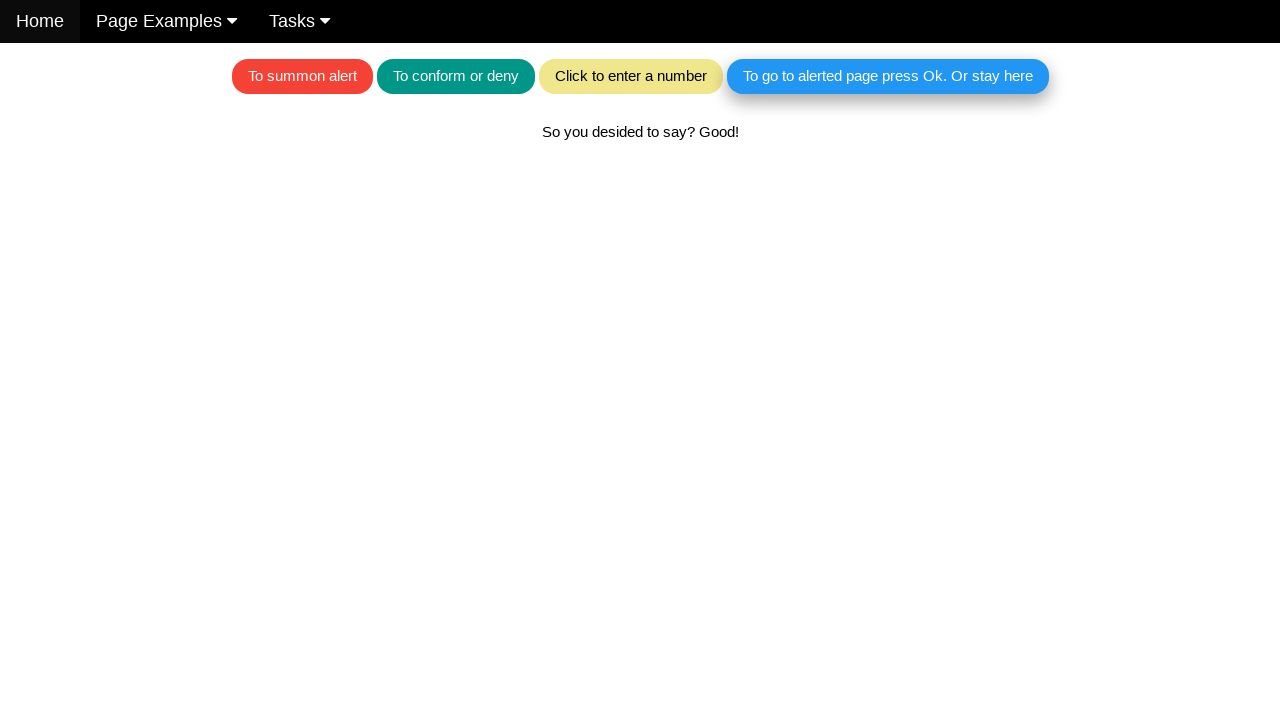

Located the confirmation text element
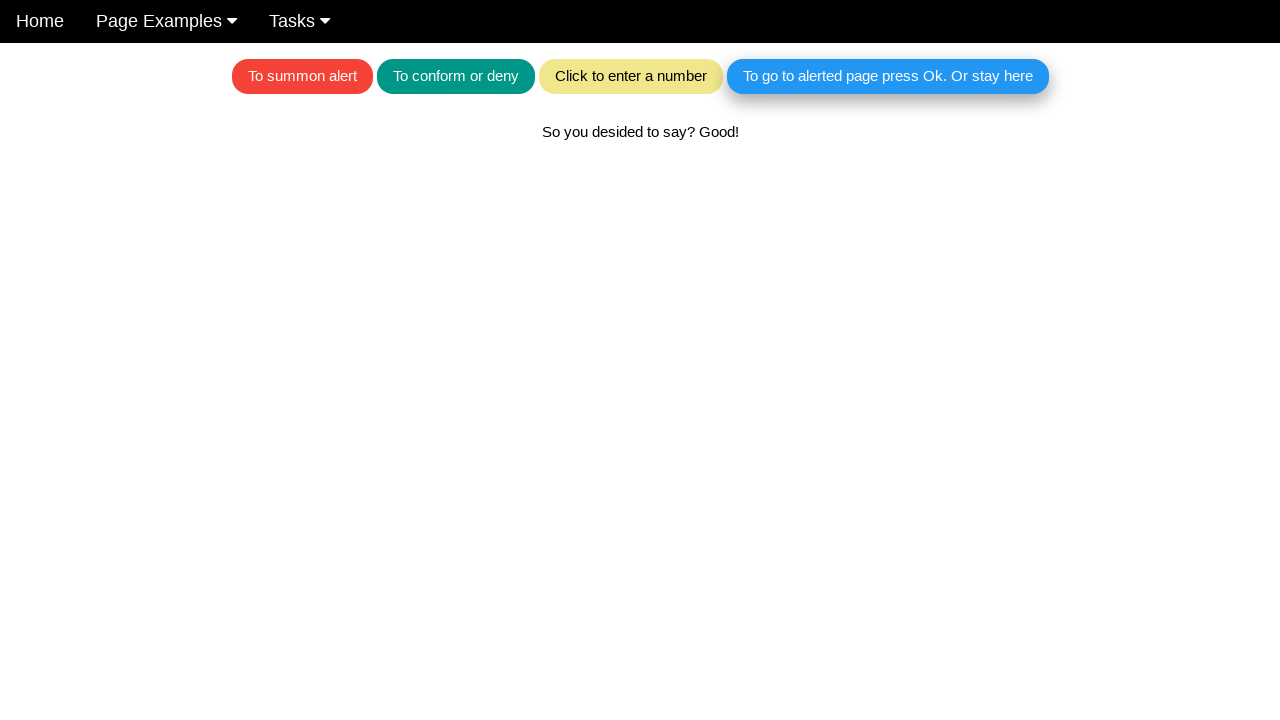

Verified confirmation text matches expected message 'So you desided to say? Good!'
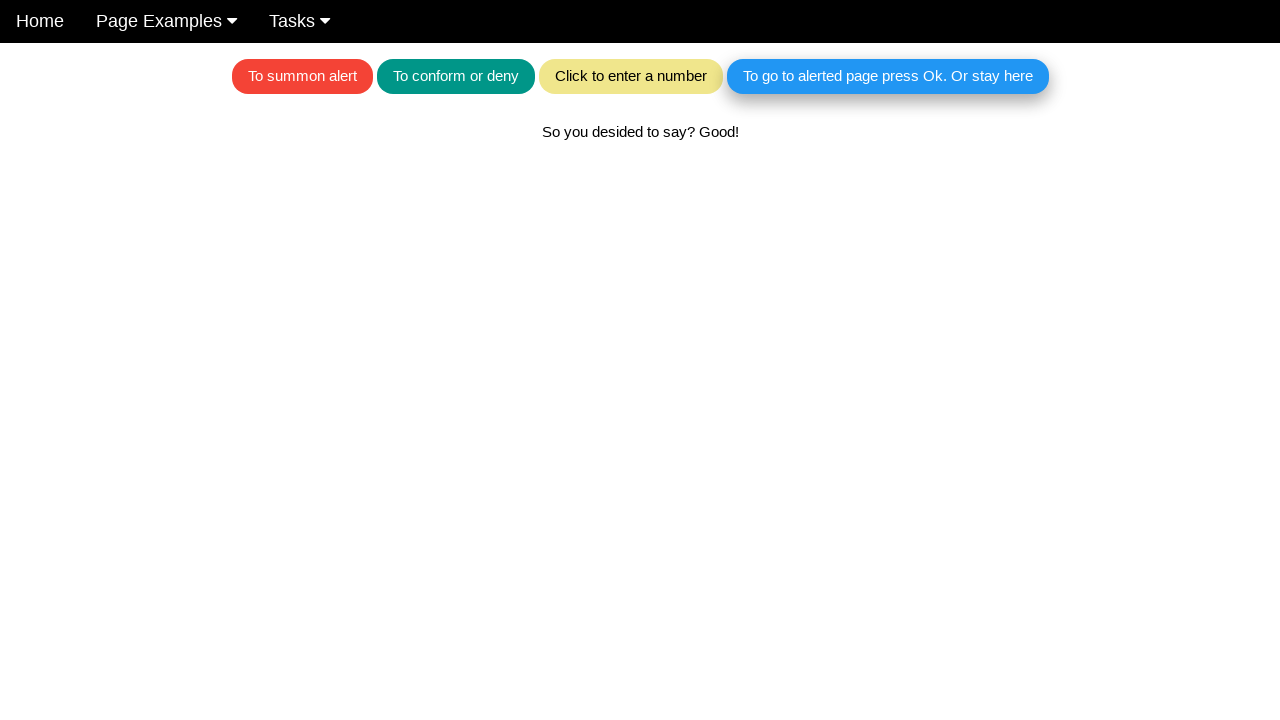

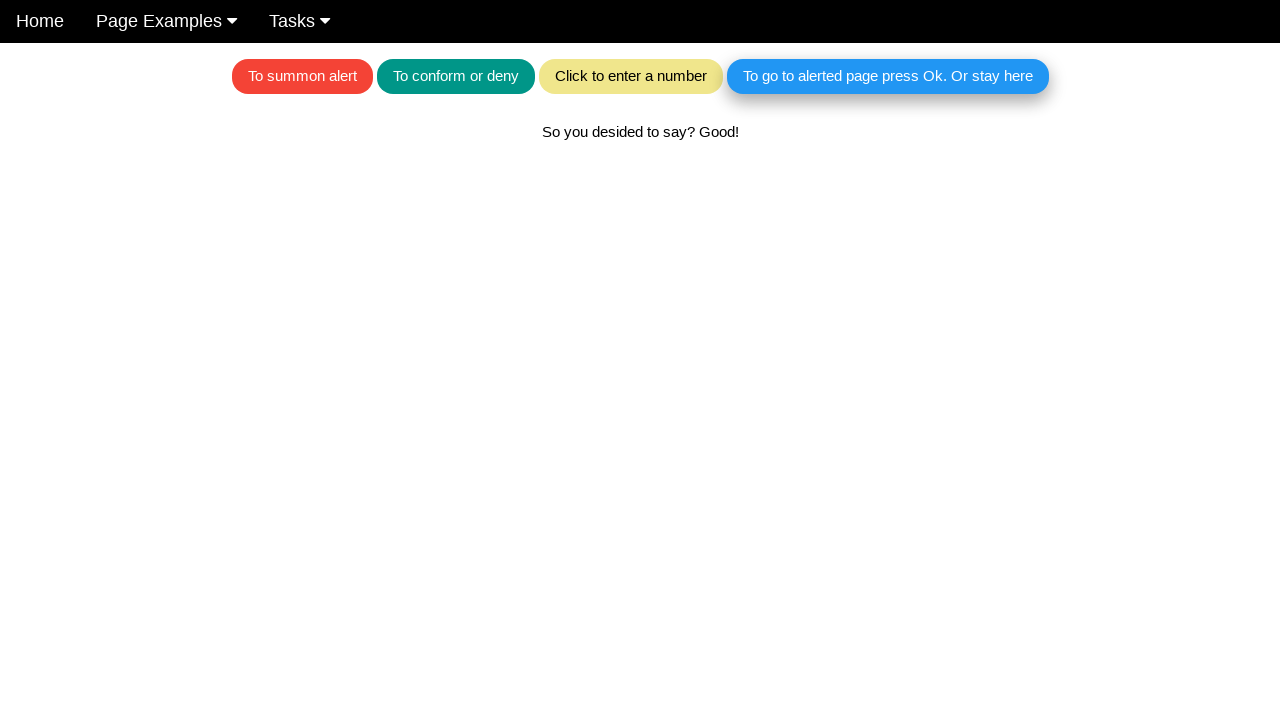